Tests JavaScript confirm dialog by clicking a button and accepting the confirm dialog to verify the result text

Starting URL: http://the-internet.herokuapp.com/javascript_alerts

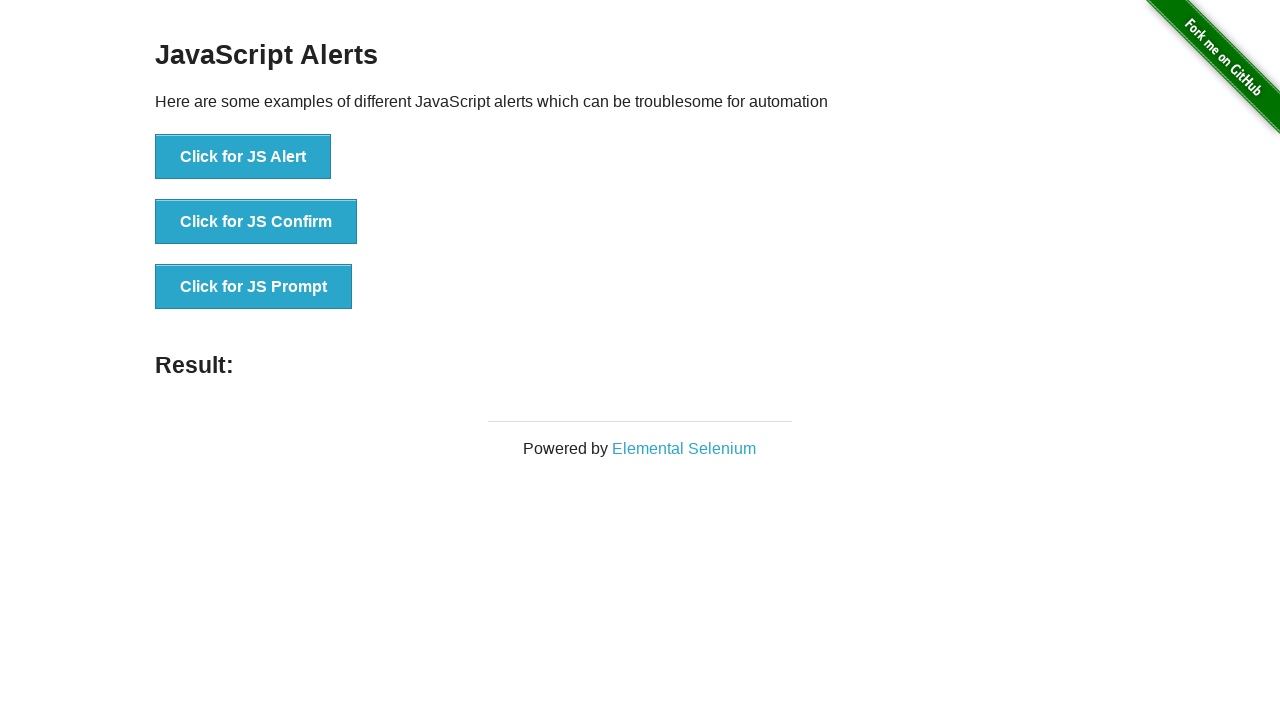

Clicked button to trigger JavaScript confirm dialog at (256, 222) on xpath=//button[@onclick='jsConfirm()']
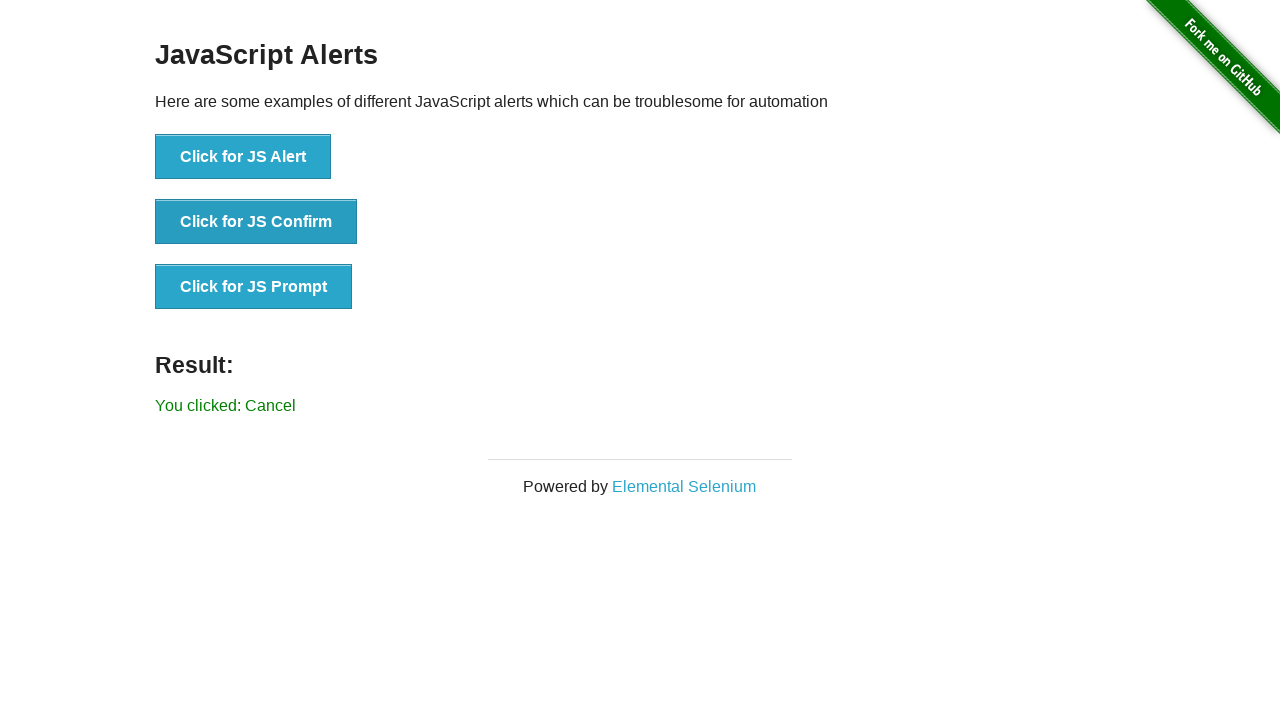

Set up dialog handler to accept confirm dialog
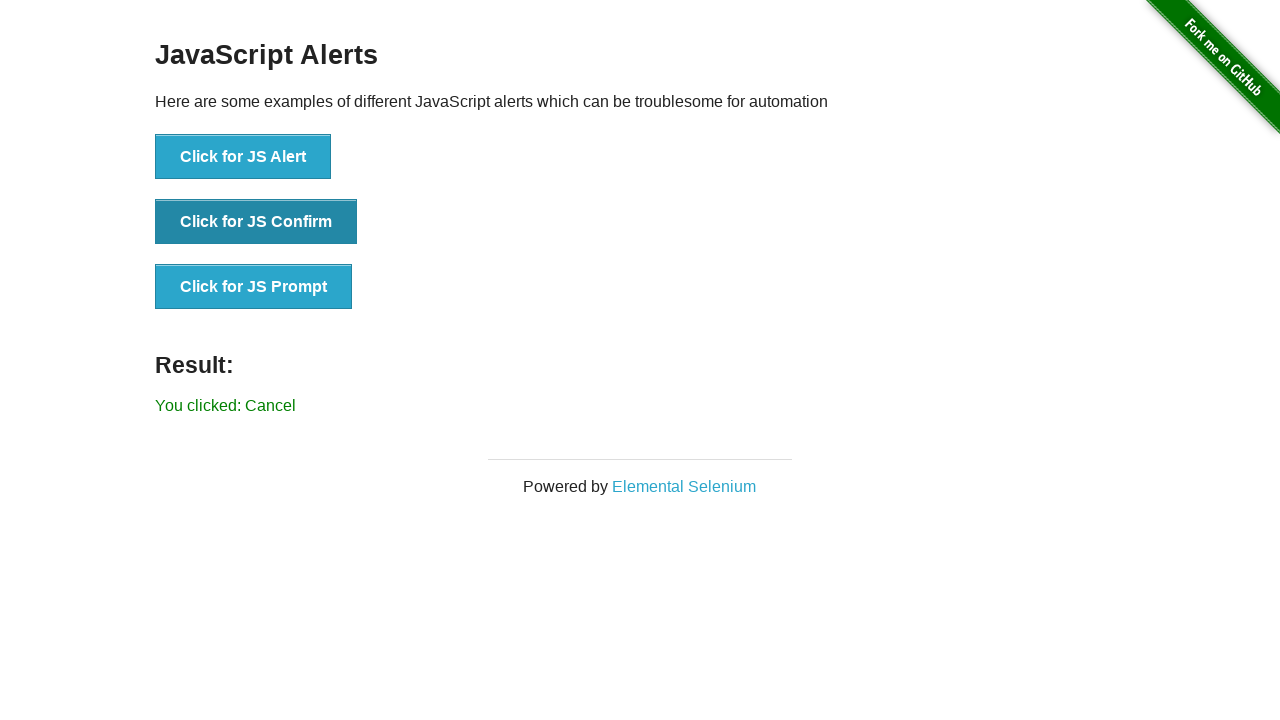

Verified result text is displayed after accepting confirm dialog
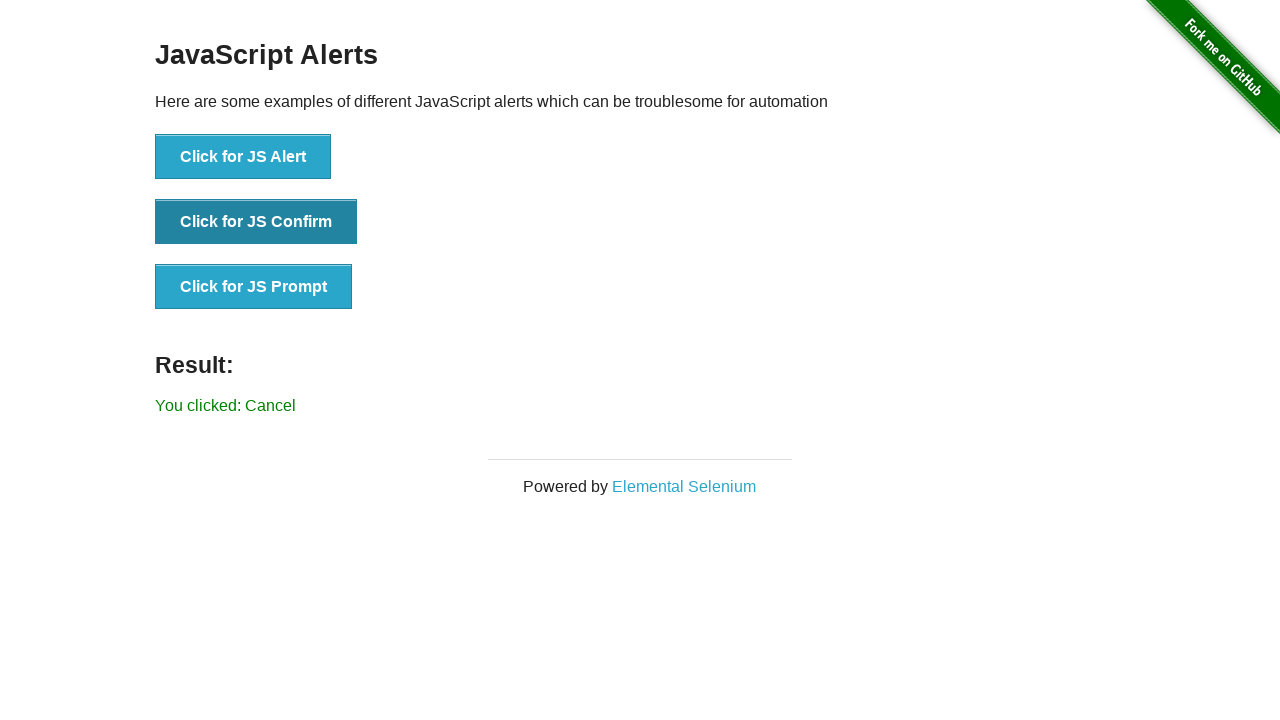

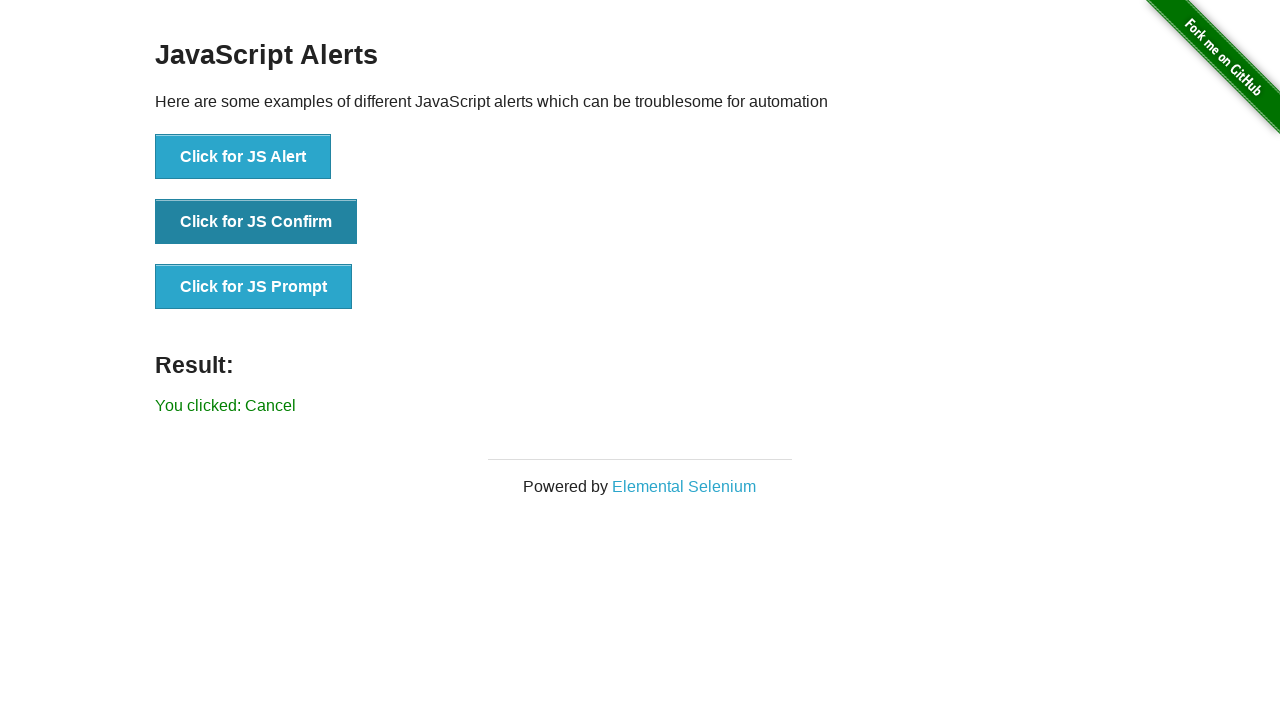